Tests the forgot password flow by clicking the forgot password link and filling out the password reset form with email and new password fields.

Starting URL: https://rahulshettyacademy.com/client

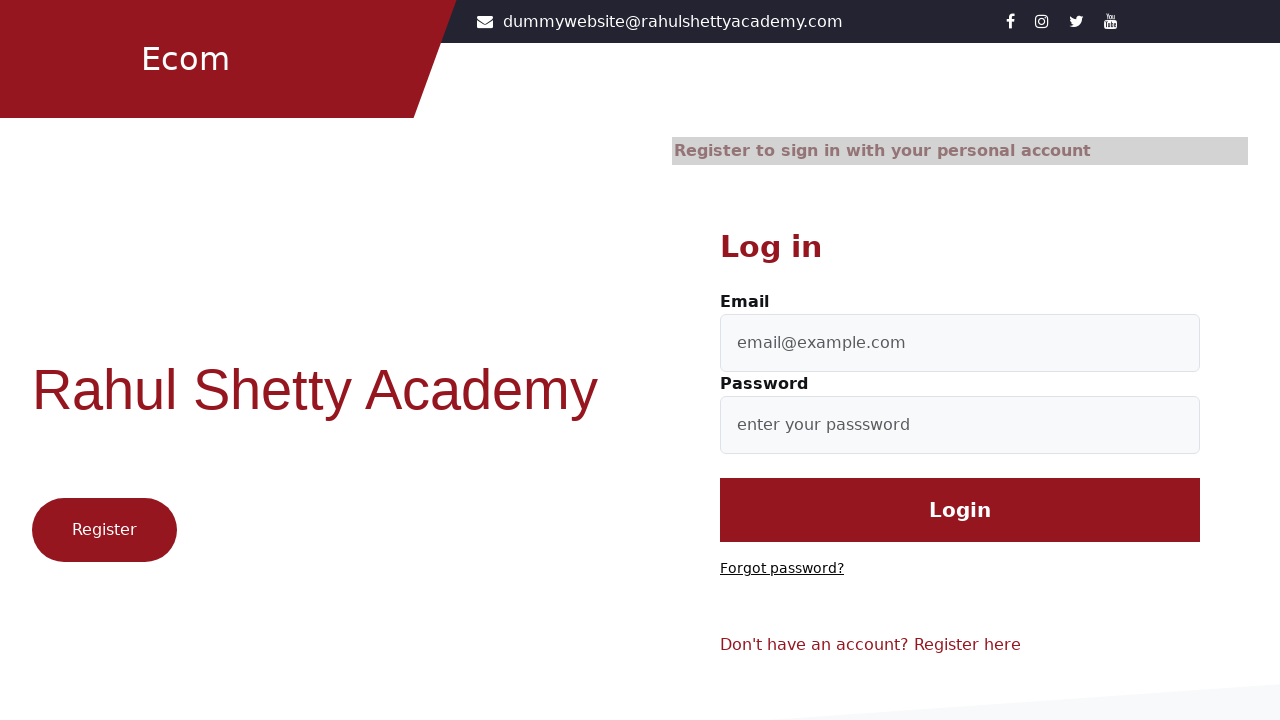

Clicked 'Forgot password?' link at (782, 569) on text=Forgot password?
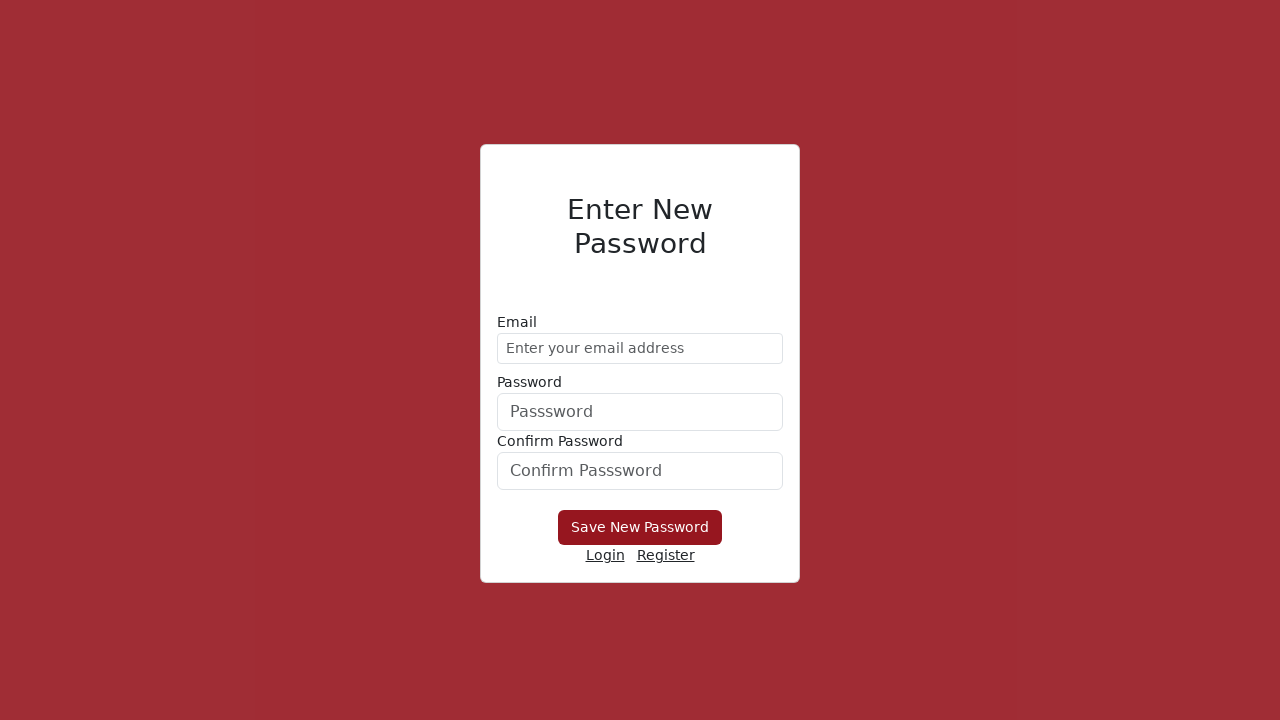

Filled email field with 'demo@gmail.com' on form div:nth-child(1) input
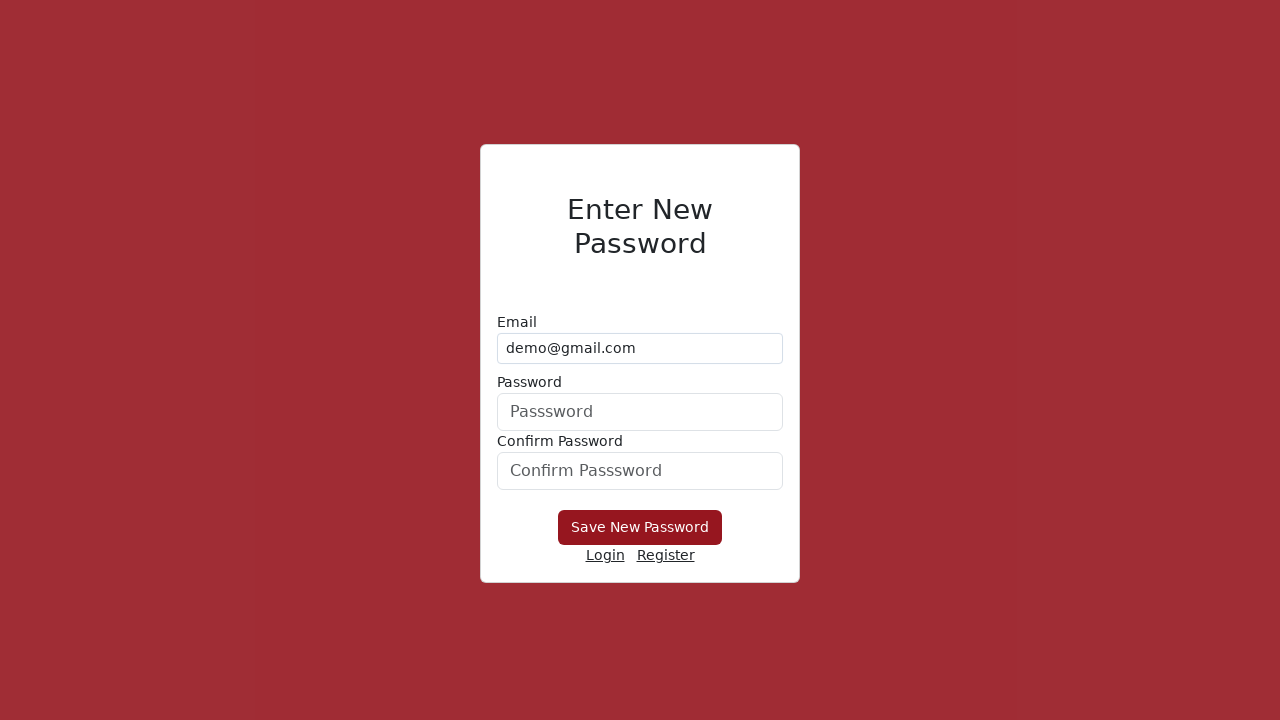

Filled password field with 'Hello@1234' on form div:nth-child(2) input
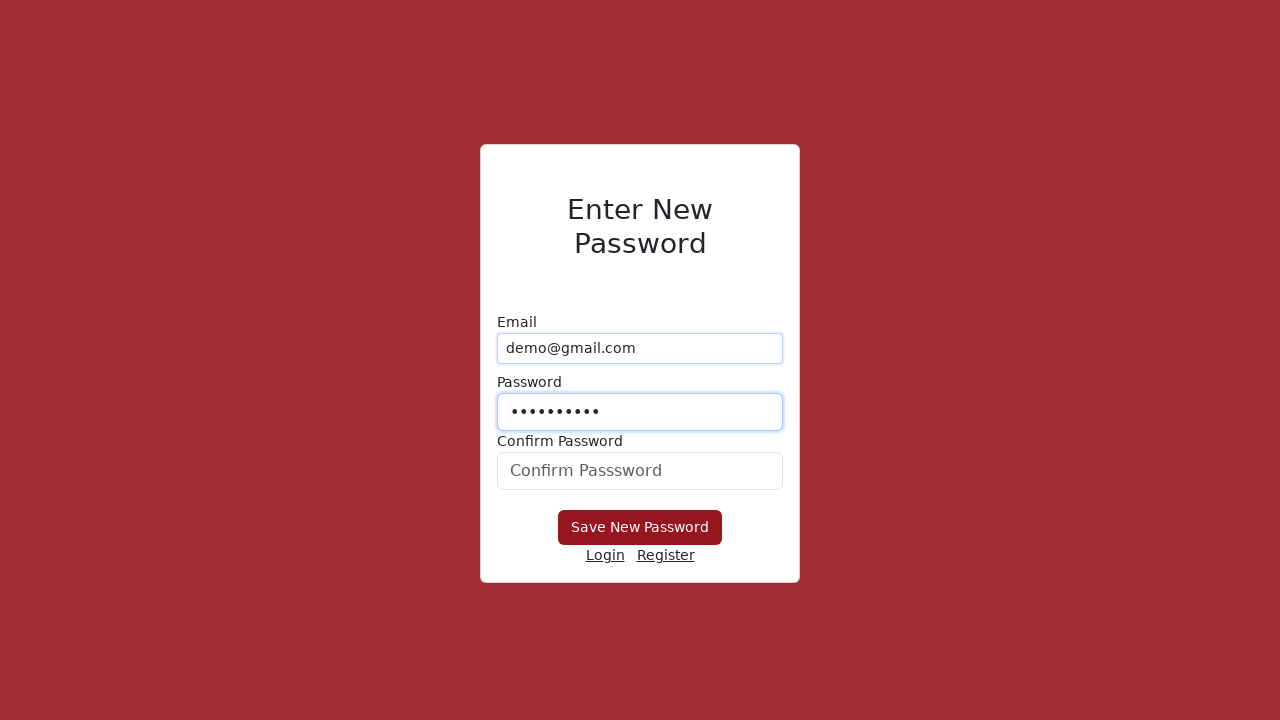

Filled confirm password field with 'Hello@1234' on #confirmPassword
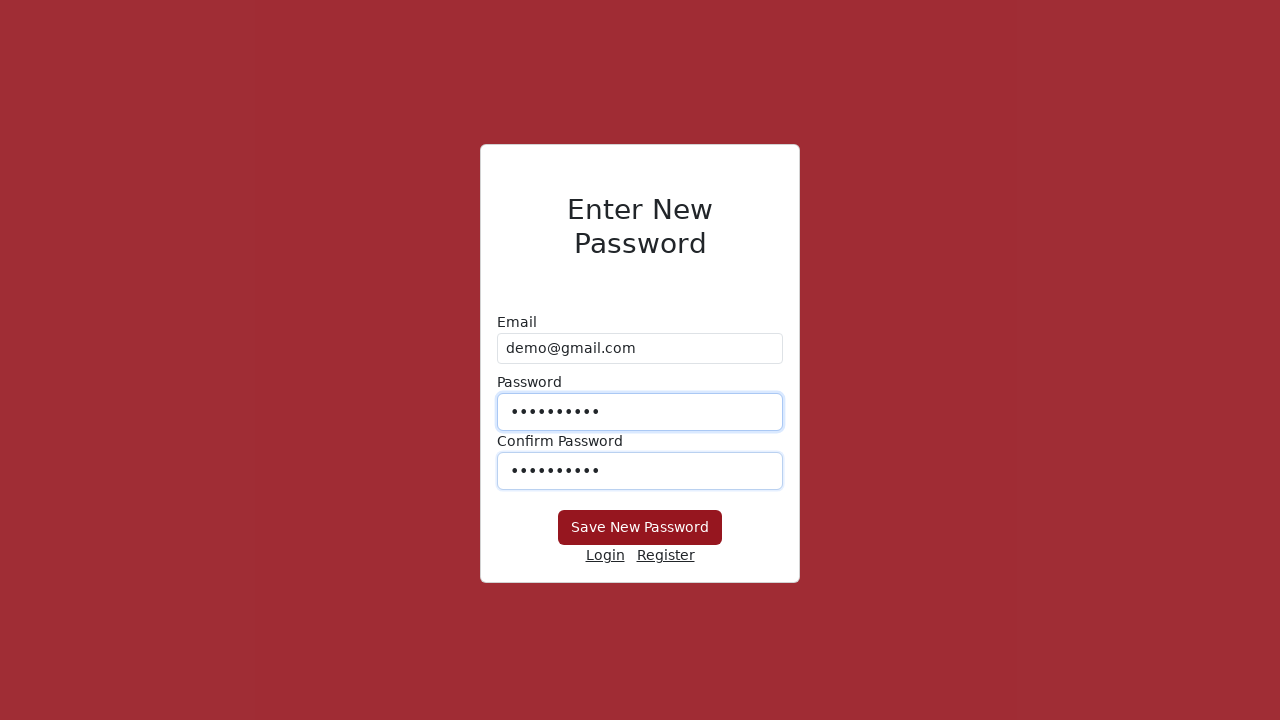

Clicked submit button to reset password at (640, 528) on button[type='submit']
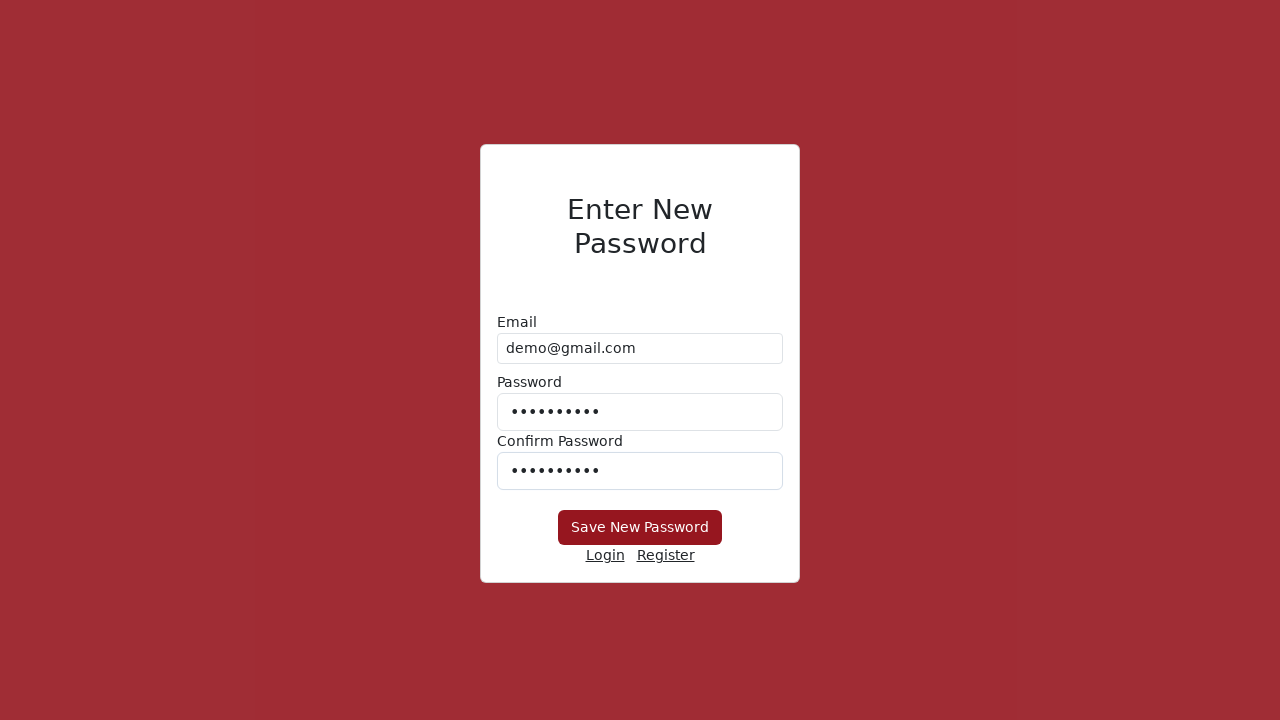

Waited 2 seconds for password reset response
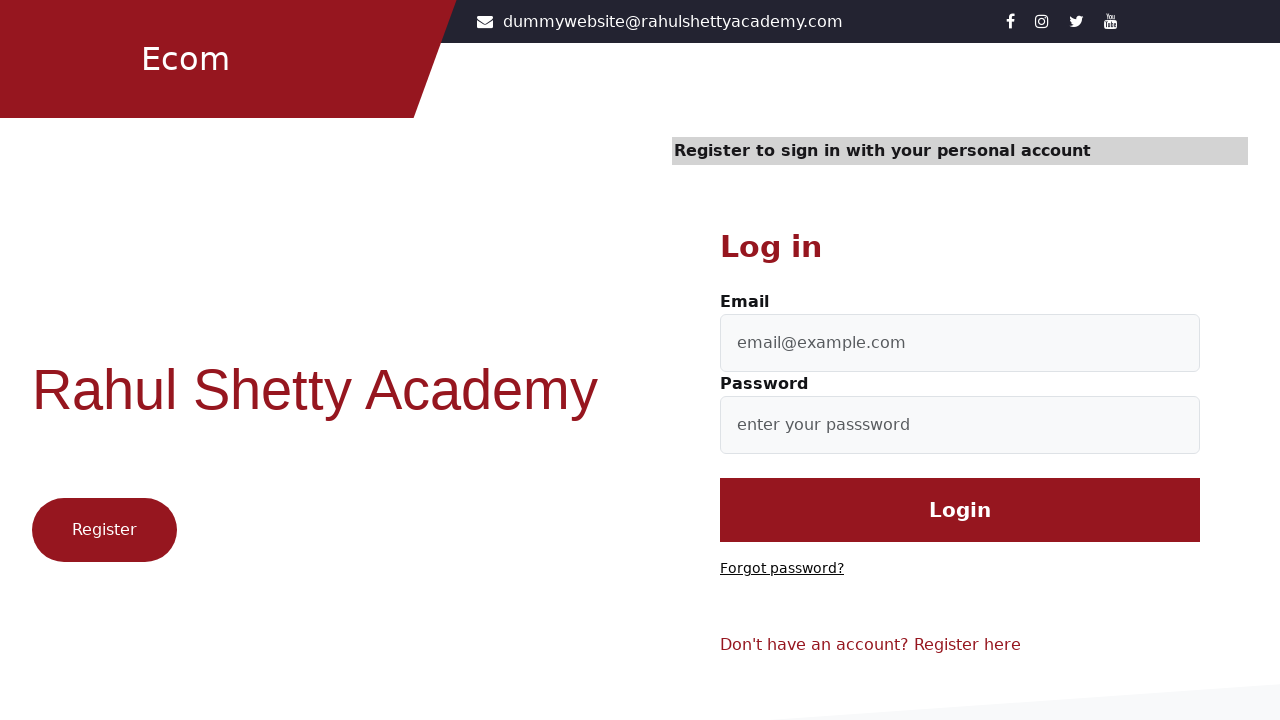

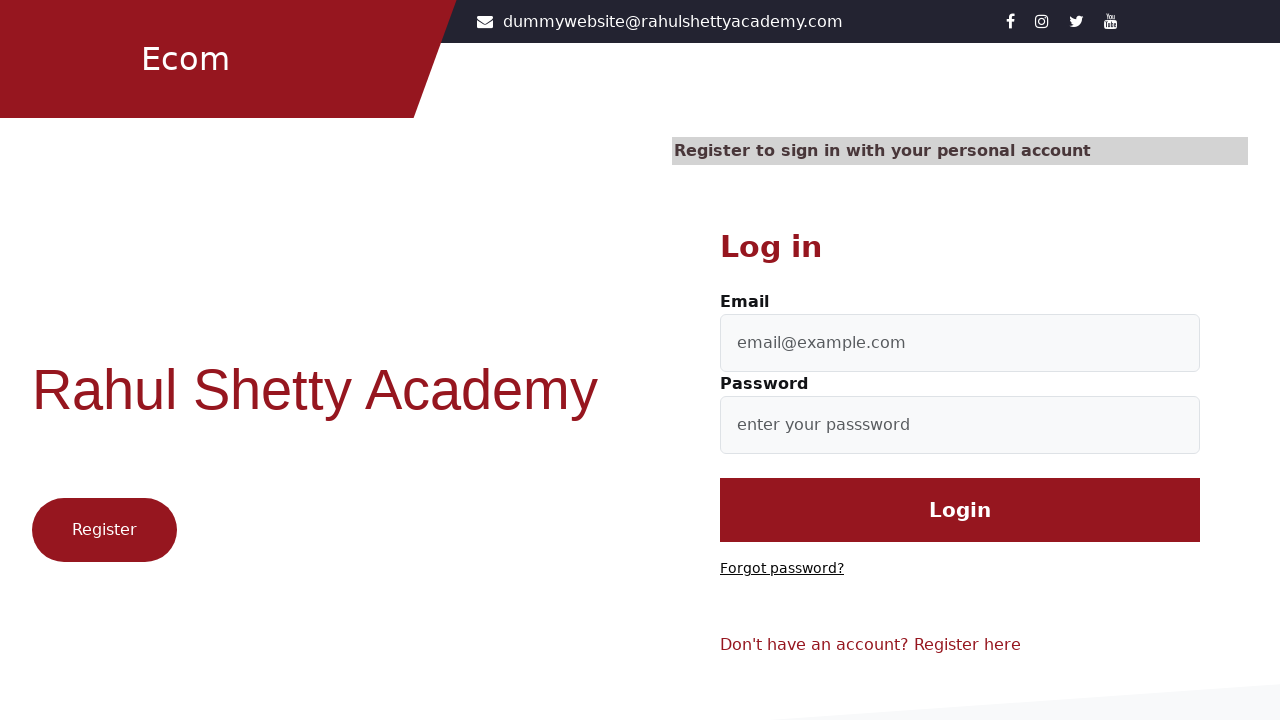